Tests a payment form by filling credit card details, applying a promo code, and completing the purchase

Starting URL: https://vins-udemy.s3.amazonaws.com/java/html/java8-payment-screen.html

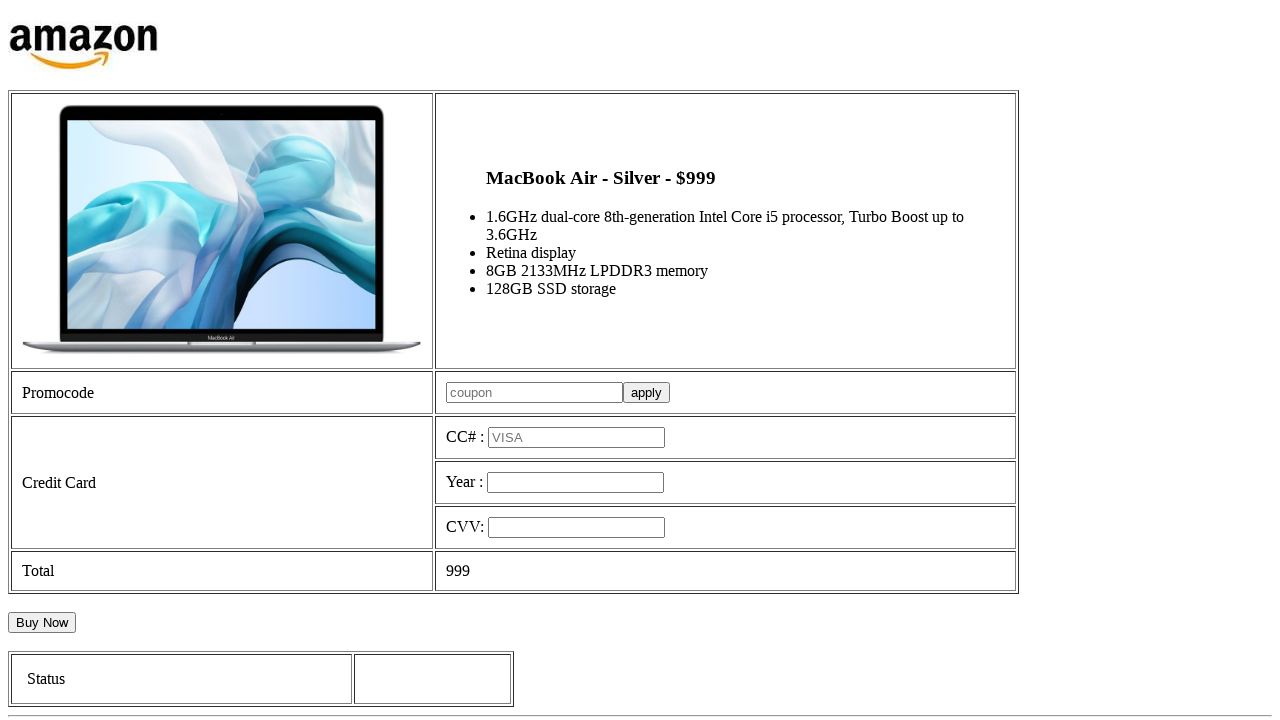

Filled credit card number field with 4111111111111111 on #cc
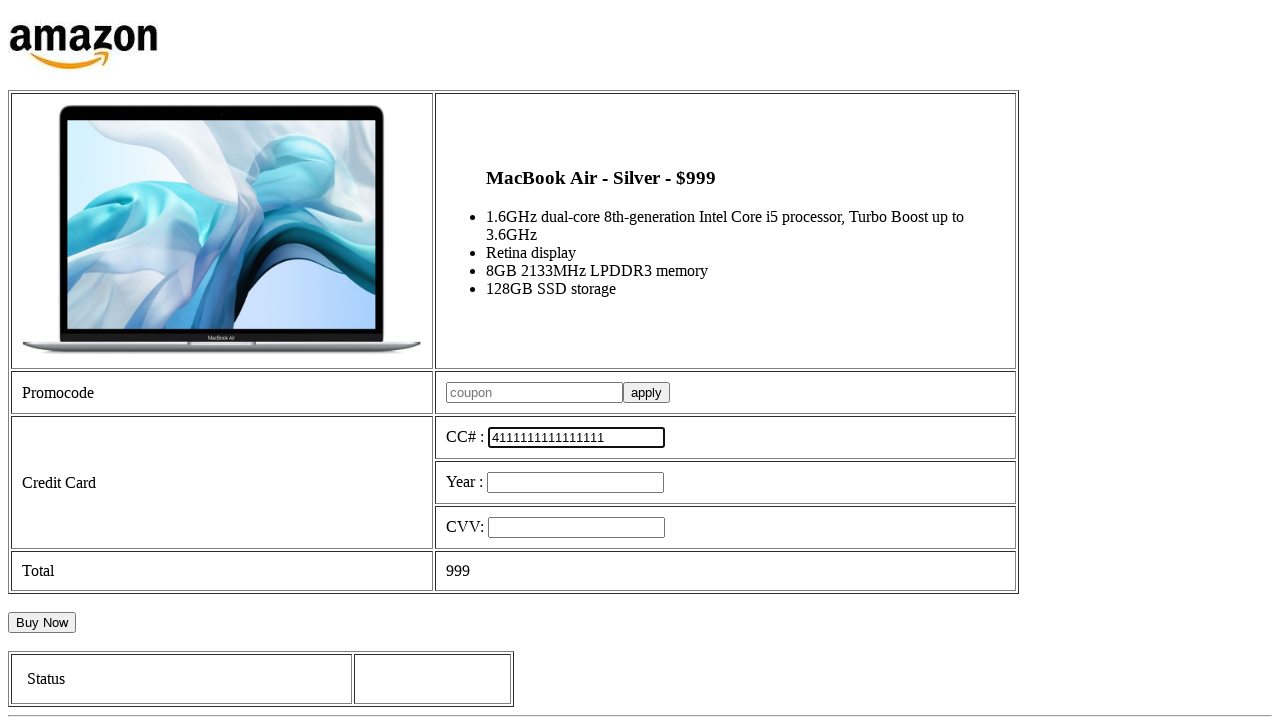

Filled expiration year field with 2025 on #year
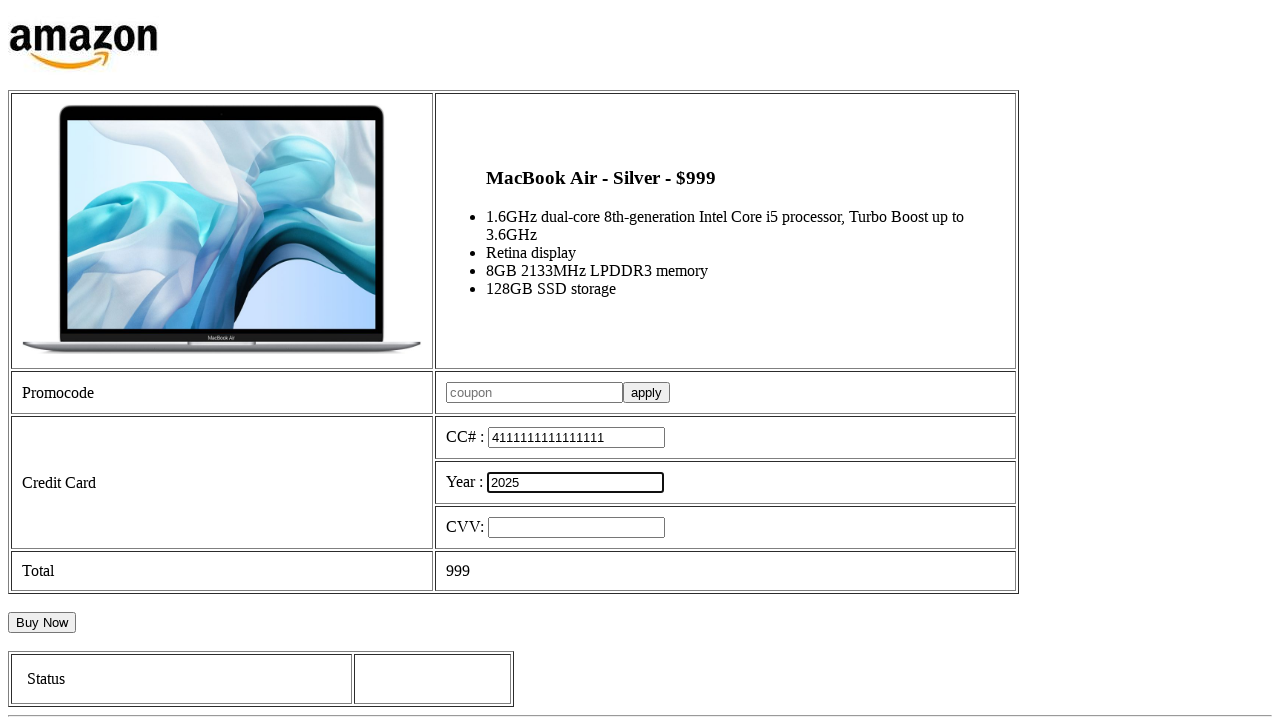

Filled CVV field with 123 on #cvv
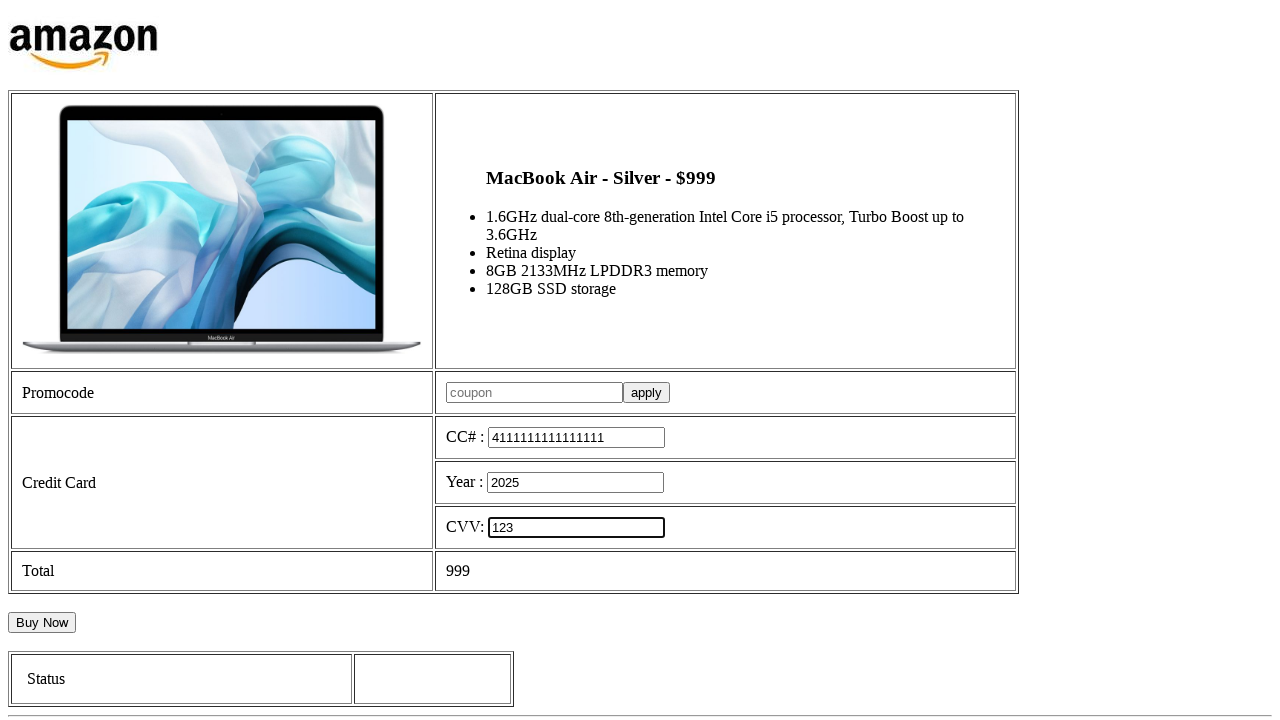

Filled coupon code field with DISCOUNT20 on #coupon
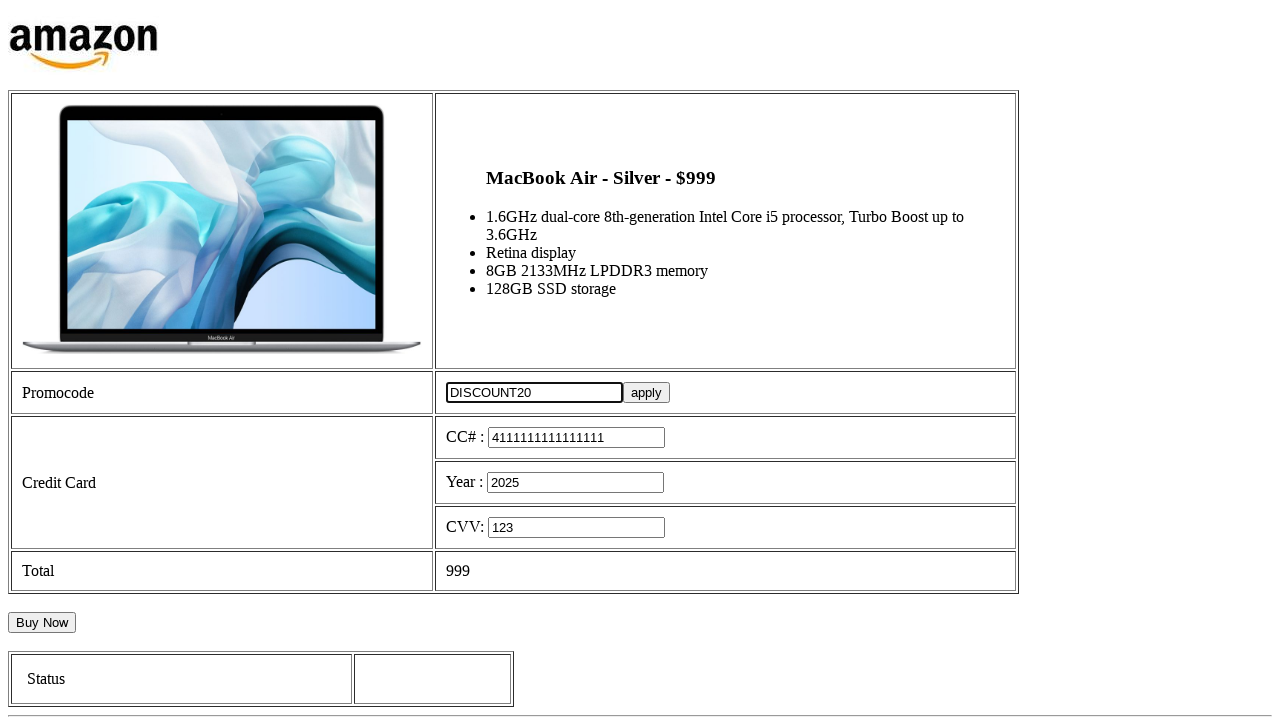

Clicked coupon apply button at (646, 392) on #couponbtn
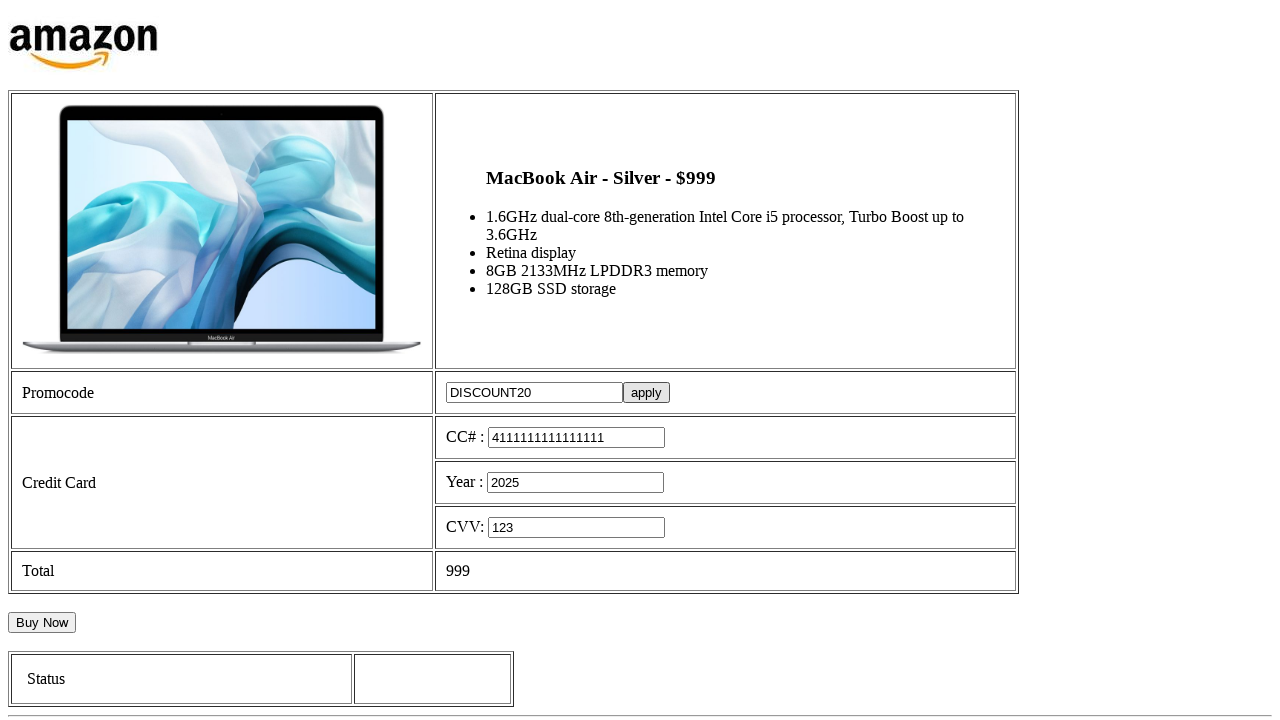

Clicked buy button to complete purchase at (42, 622) on #buy
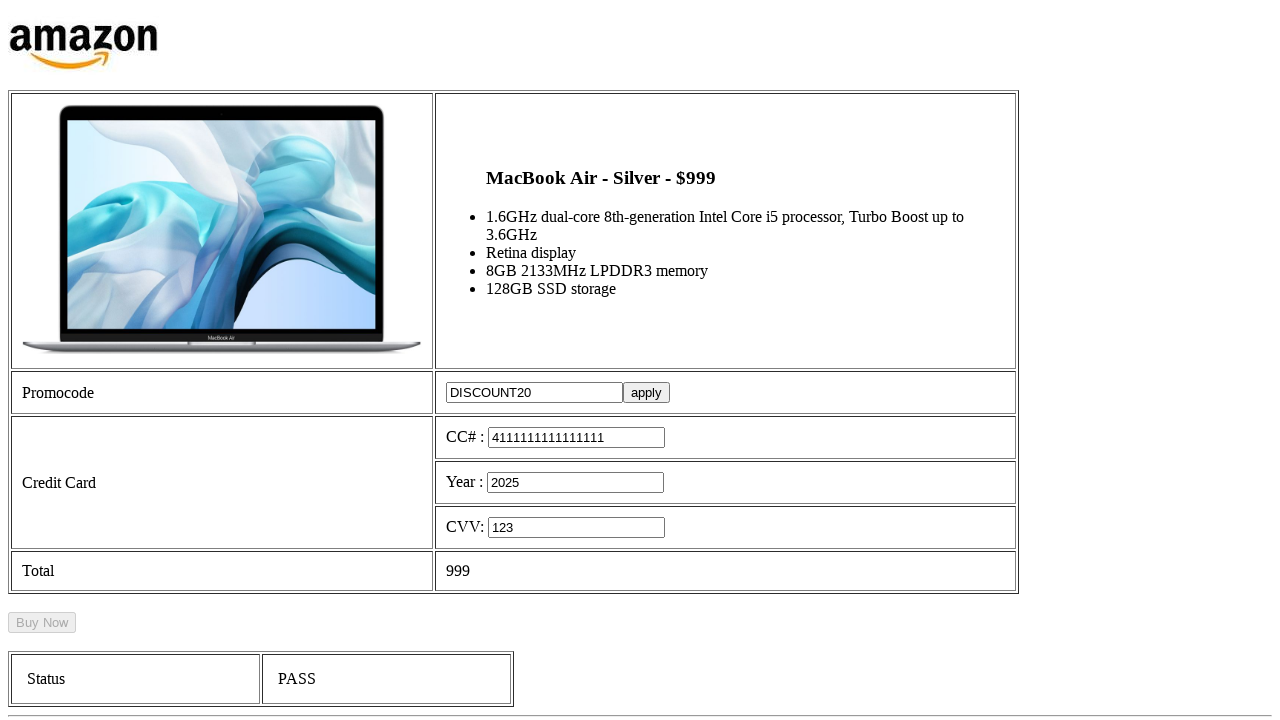

Payment status message appeared
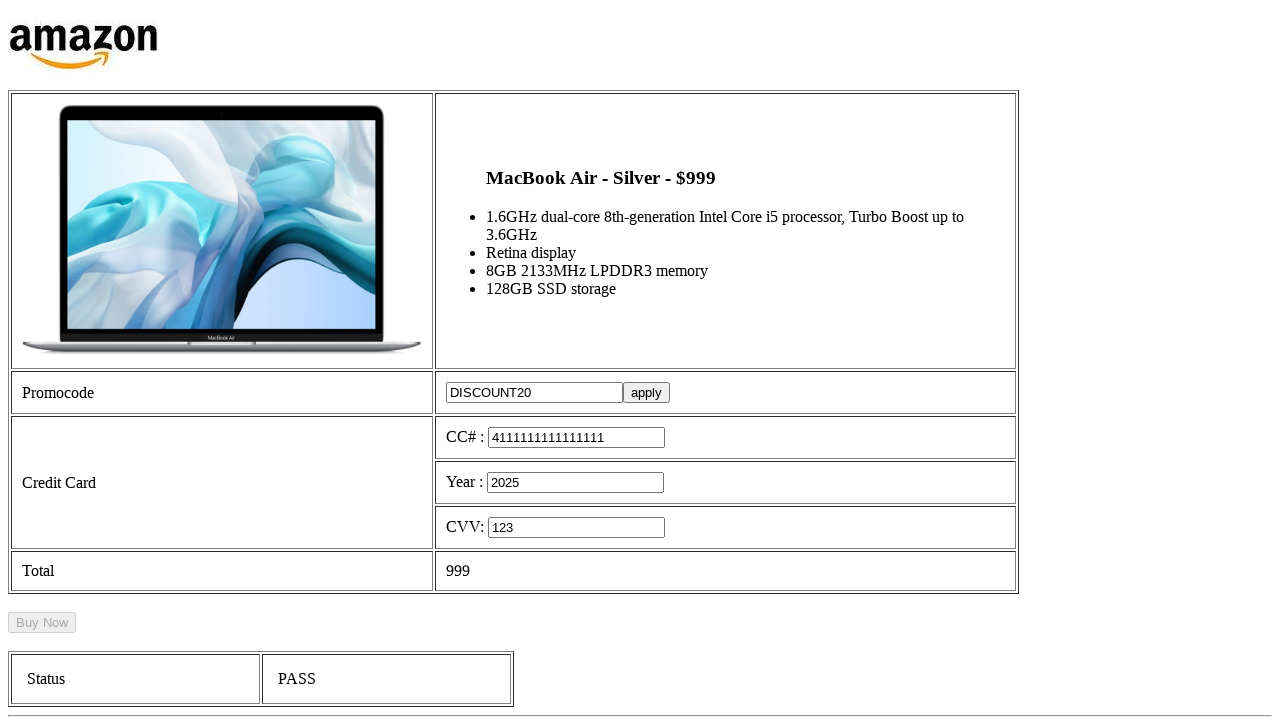

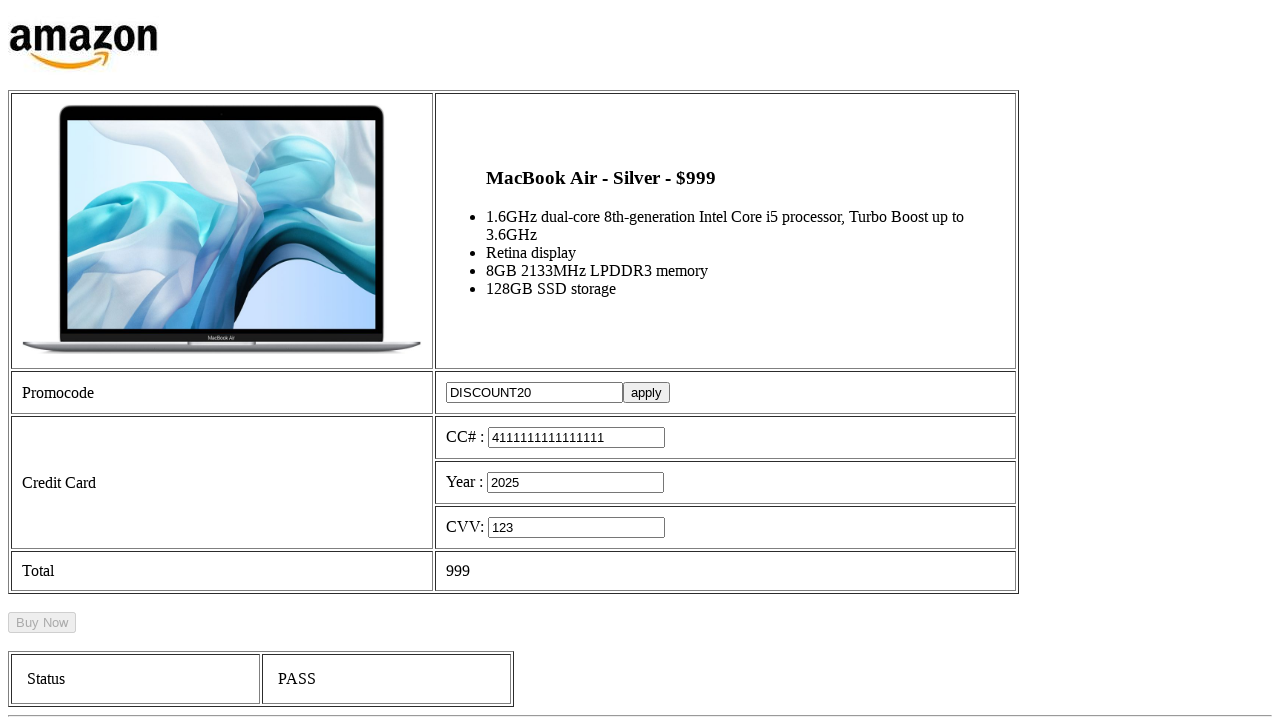